Tests the add/remove elements functionality by clicking the "Add Element" button twice, then clicking one "Delete" button, and verifying that only one delete button remains.

Starting URL: http://the-internet.herokuapp.com/add_remove_elements/

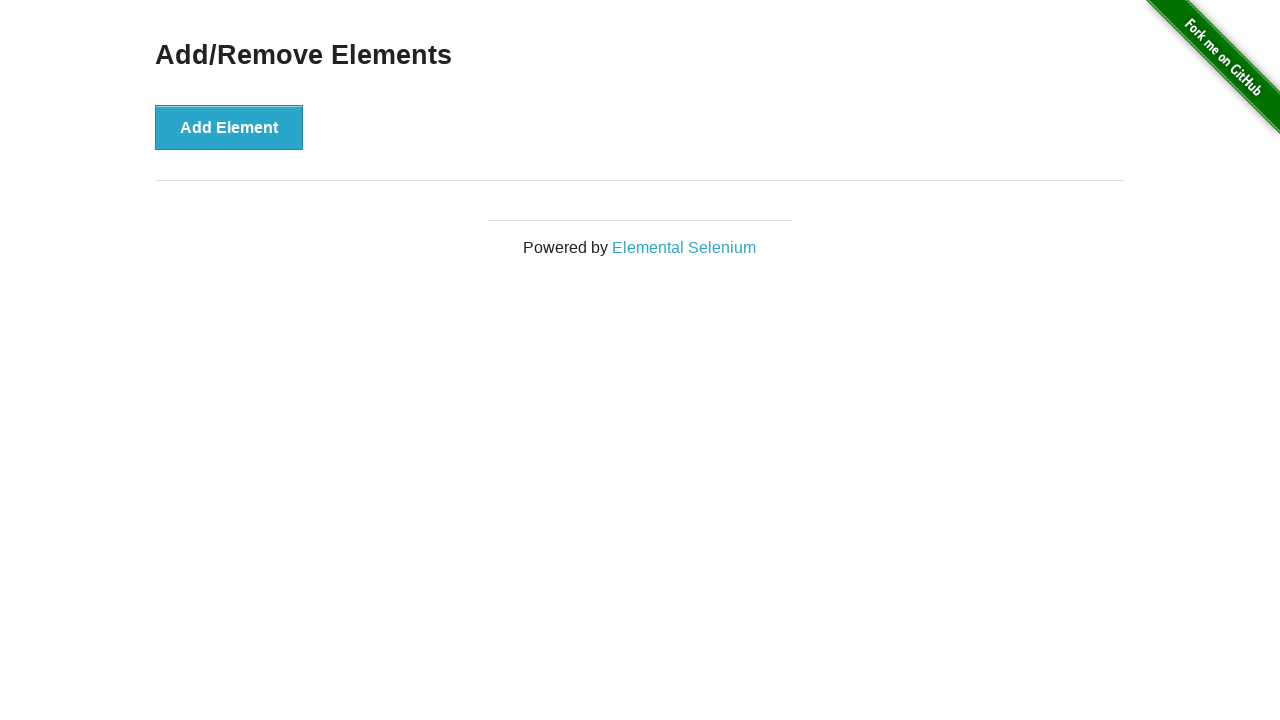

Clicked 'Add Element' button for the first time at (229, 127) on //*[@onclick="addElement()"]
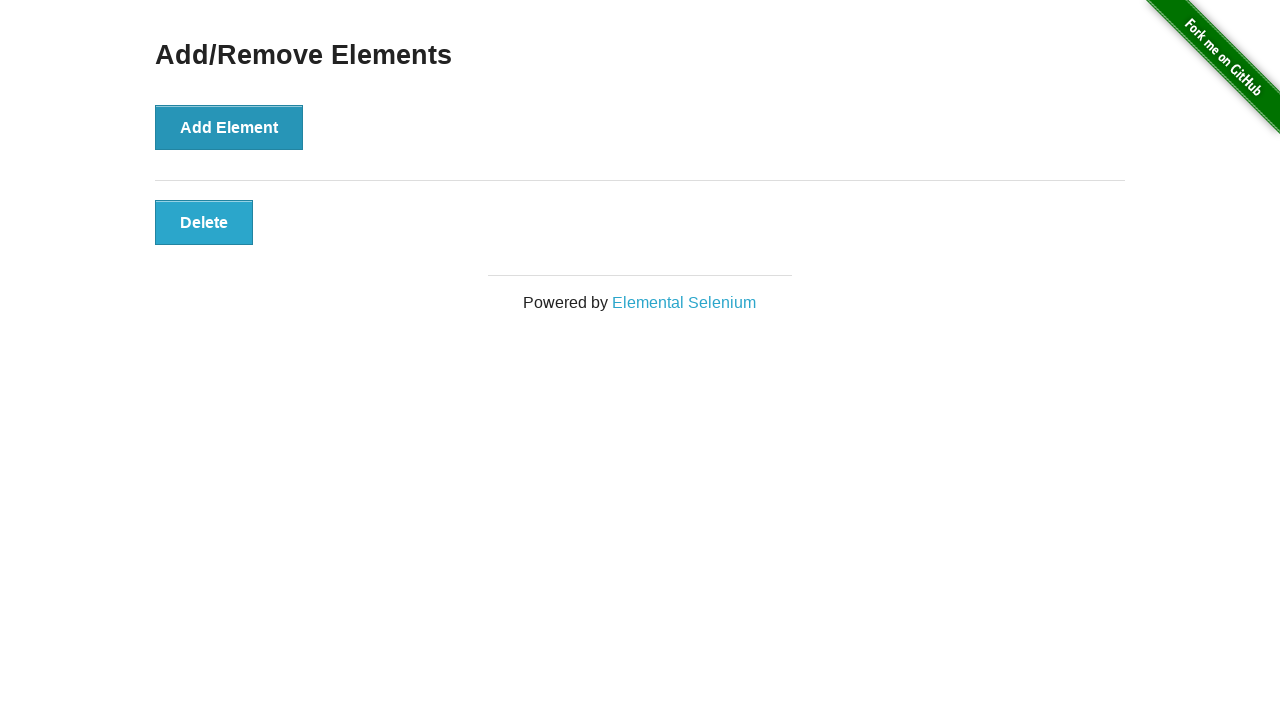

Clicked 'Add Element' button for the second time at (229, 127) on //*[@onclick="addElement()"]
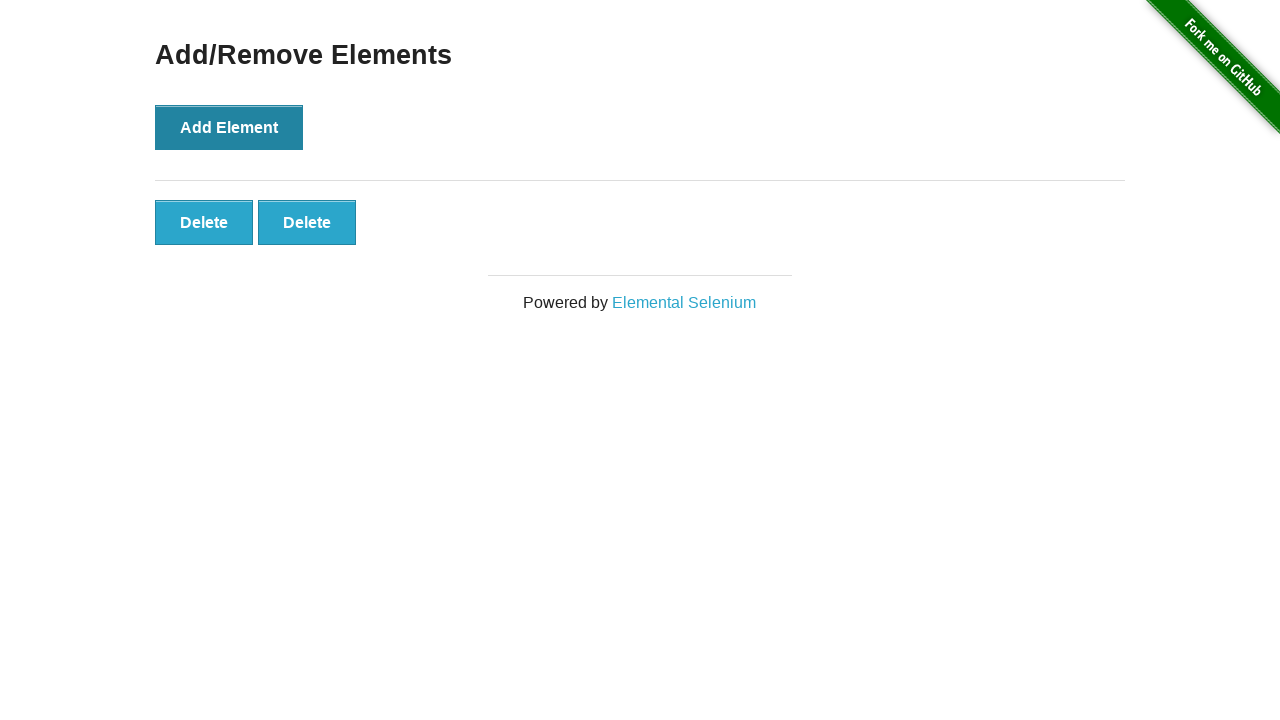

Clicked 'Delete' button to remove one element at (204, 222) on //*[@onclick="deleteElement()"]
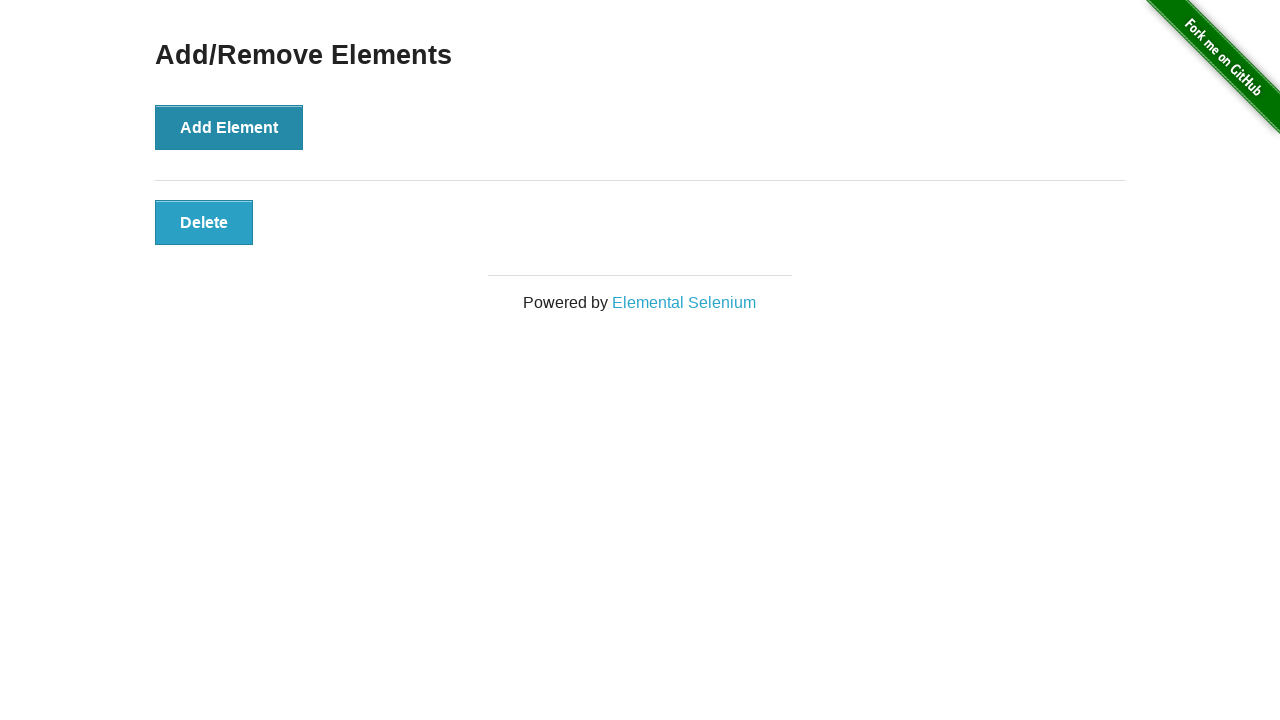

Located all remaining 'Delete' buttons
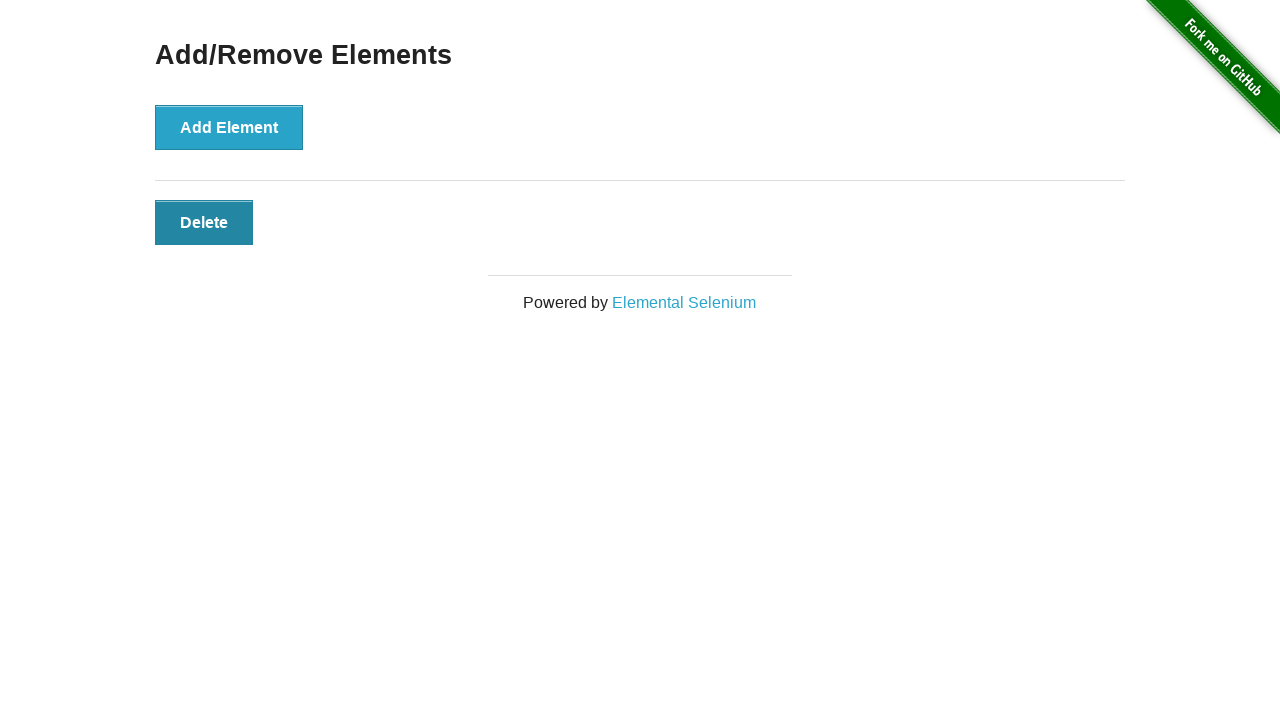

Verified that only one Delete button remains
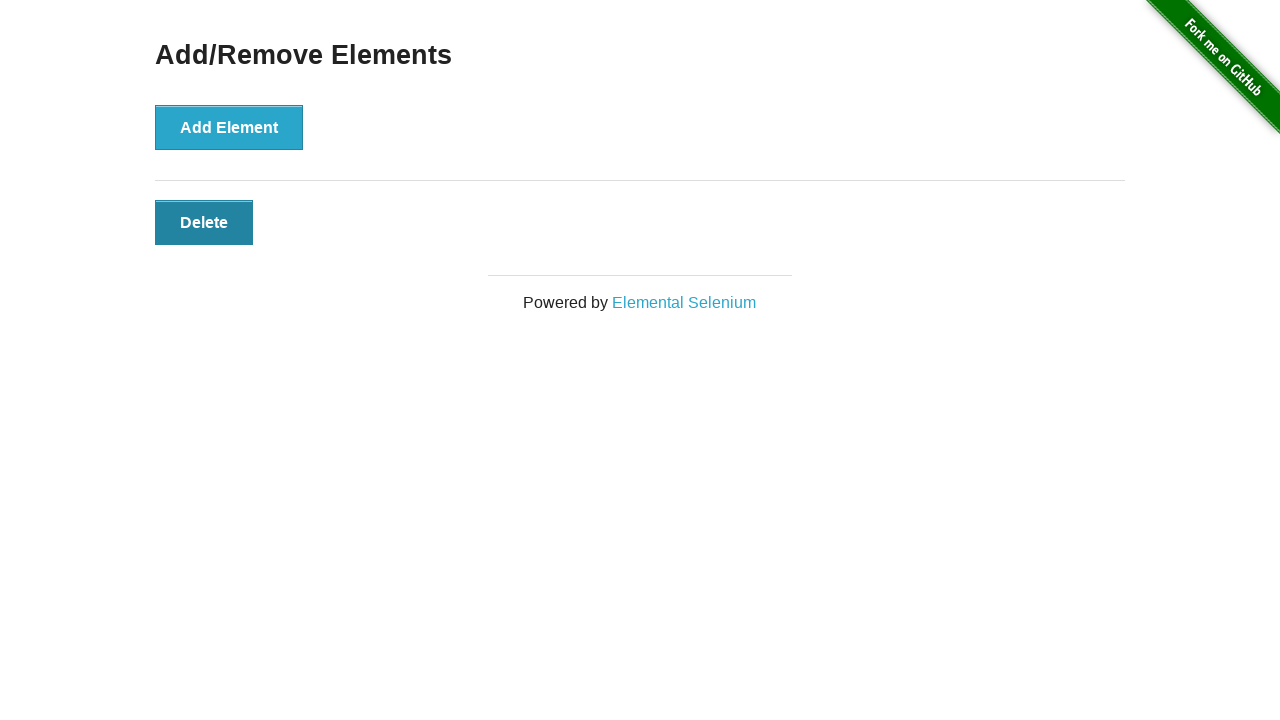

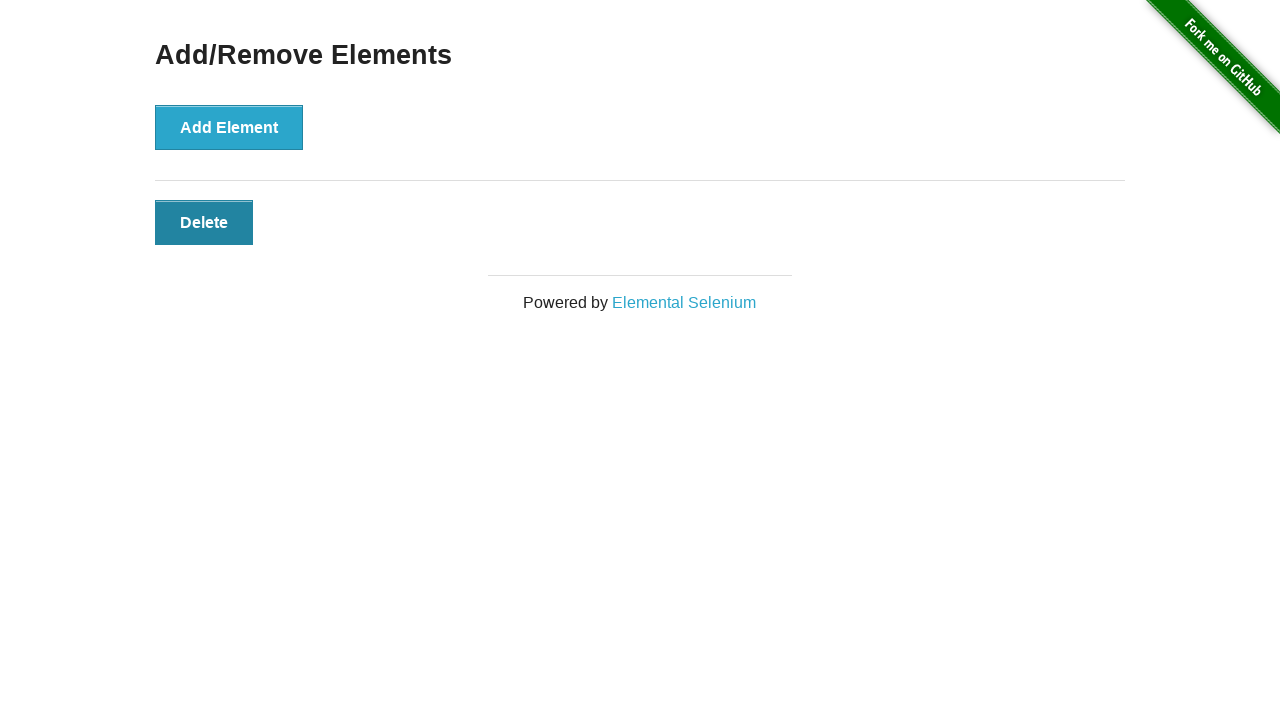